Tests dropdown selection functionality by selecting options using different methods (by index and by value) and verifying the selections

Starting URL: https://www.globalsqa.com/demo-site/select-dropdown-menu/

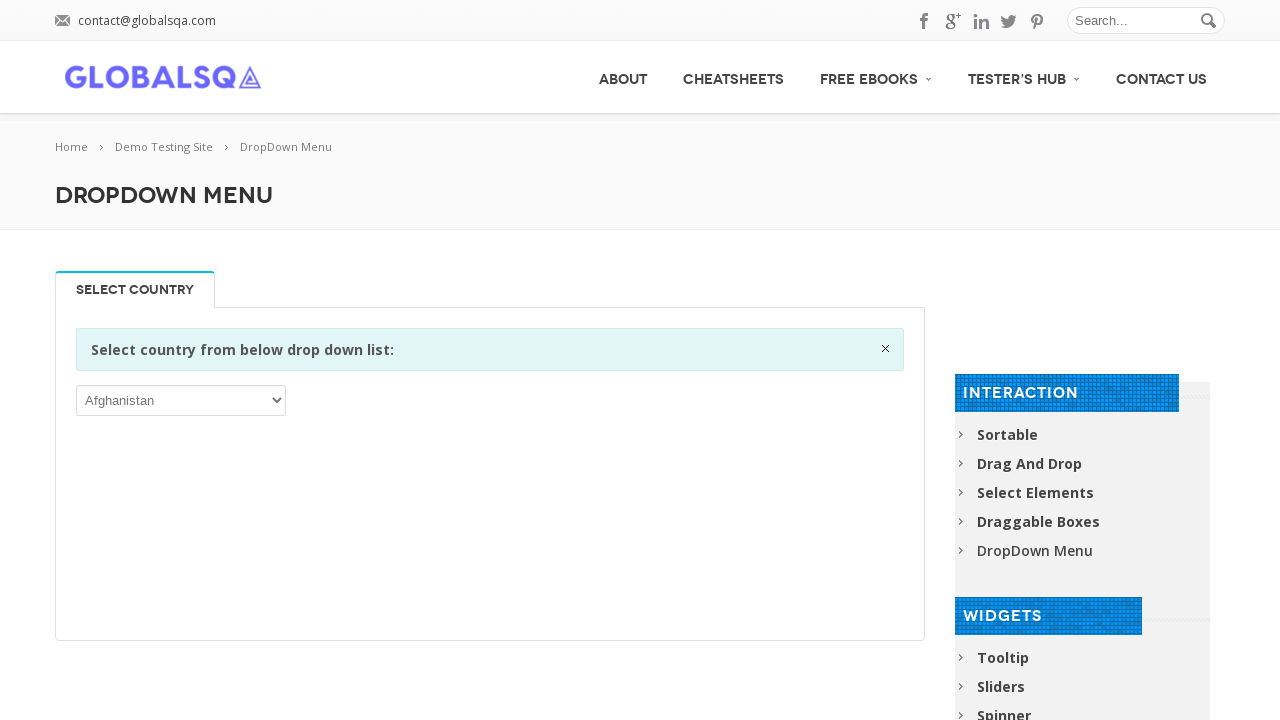

Reloaded the page to reset state
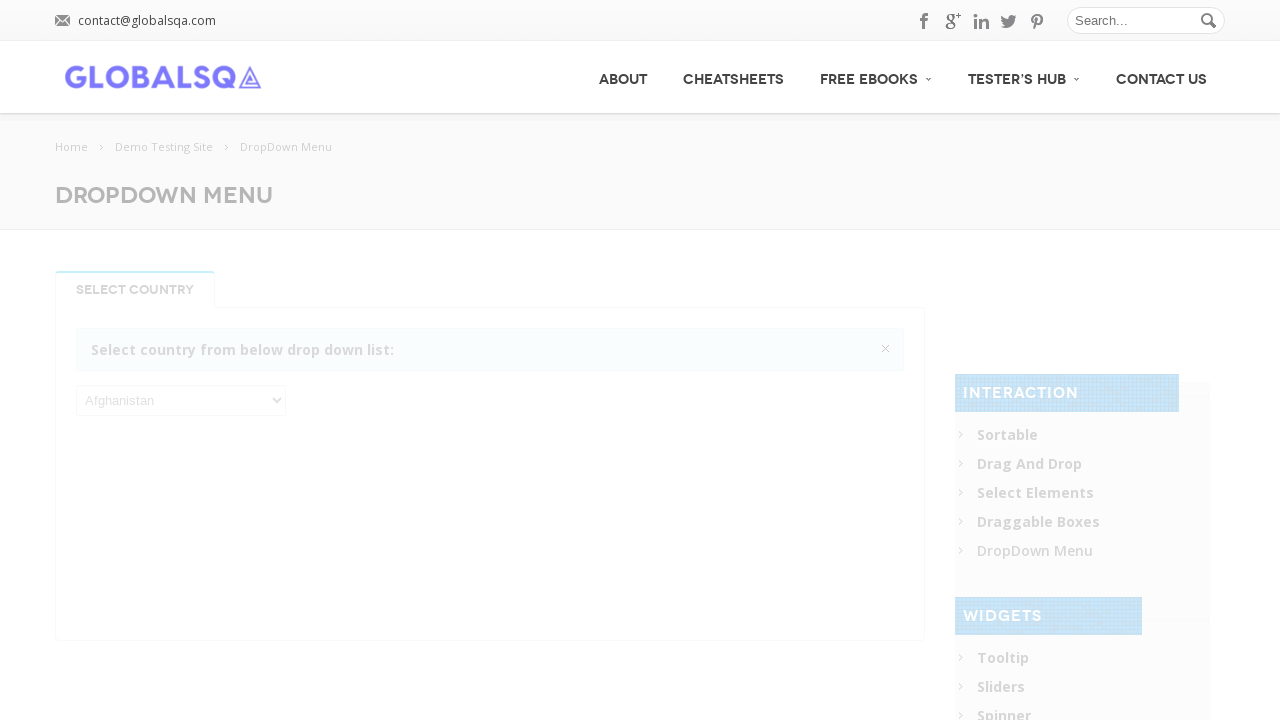

Located the dropdown element
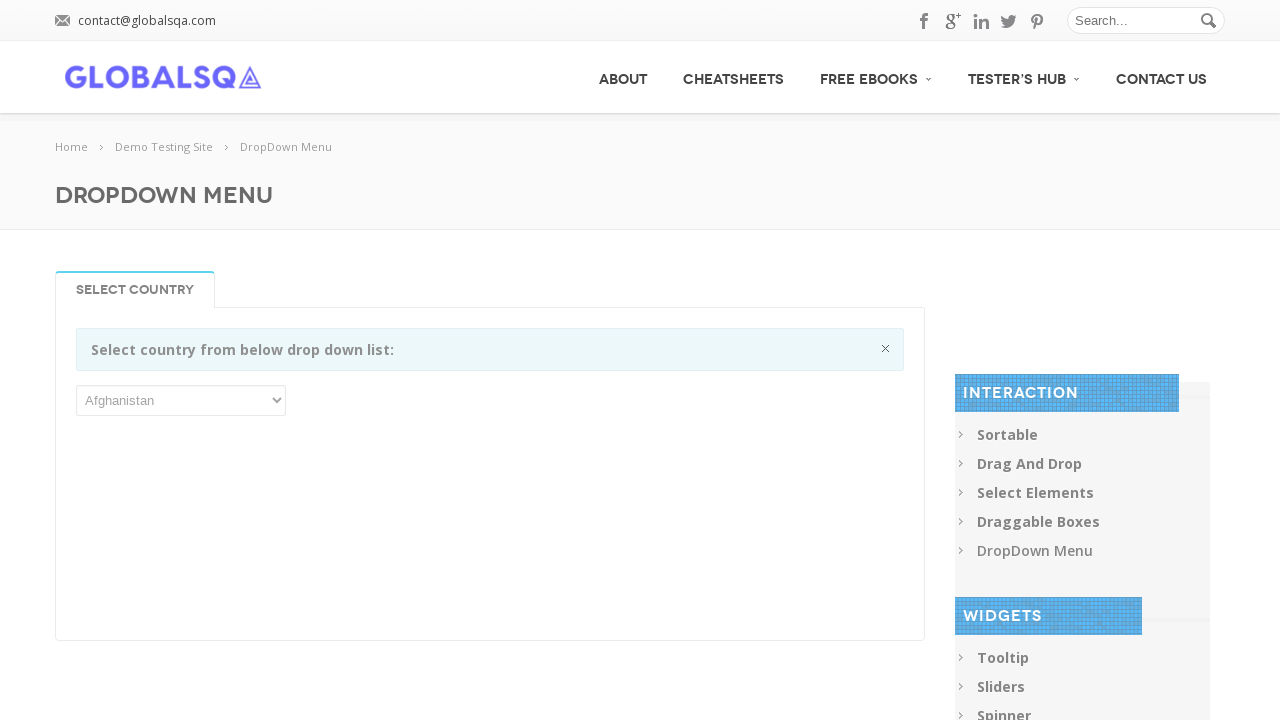

Selected 6th option in dropdown by index (index 5) on select
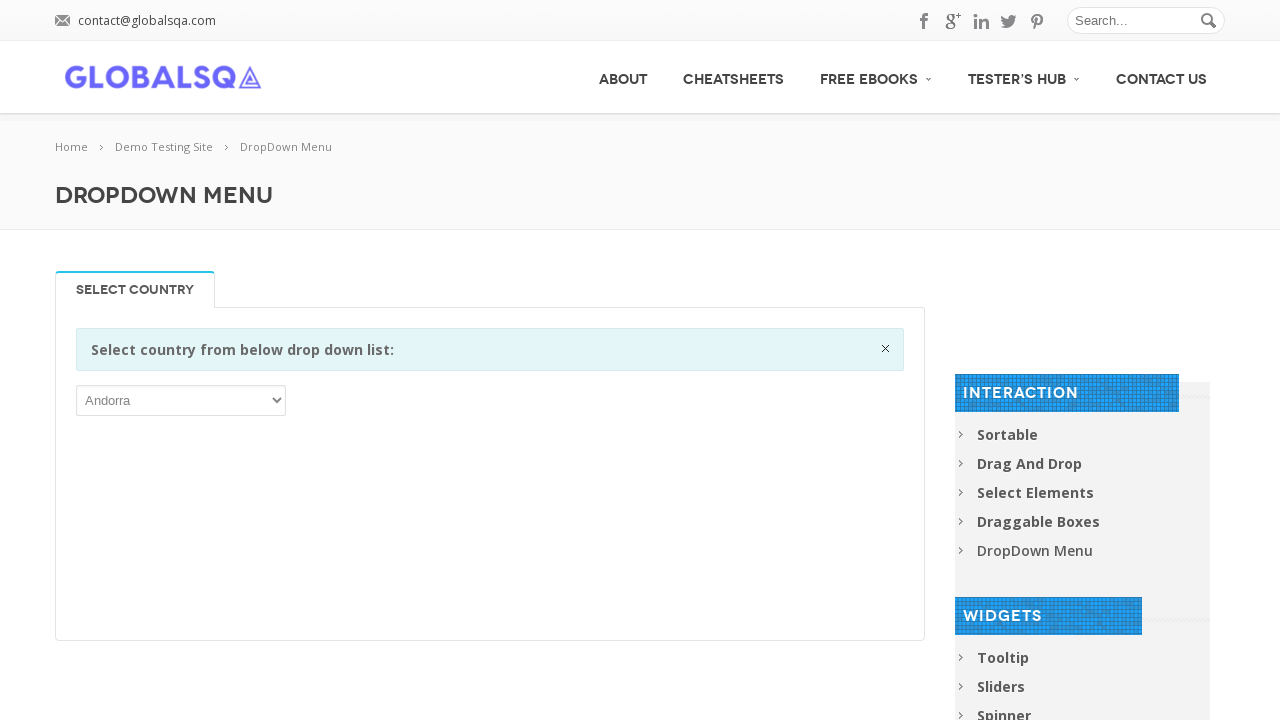

Waited 1000ms for selection to register
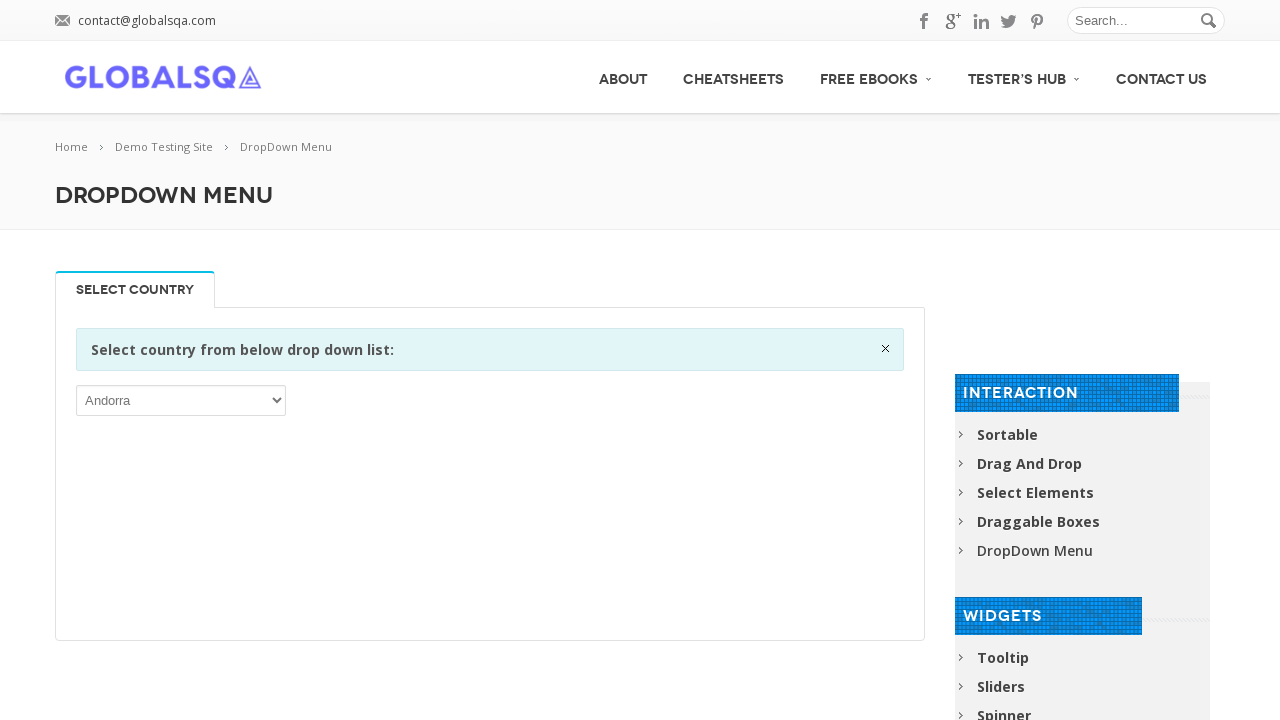

Selected option with value 'DZA' in dropdown on select
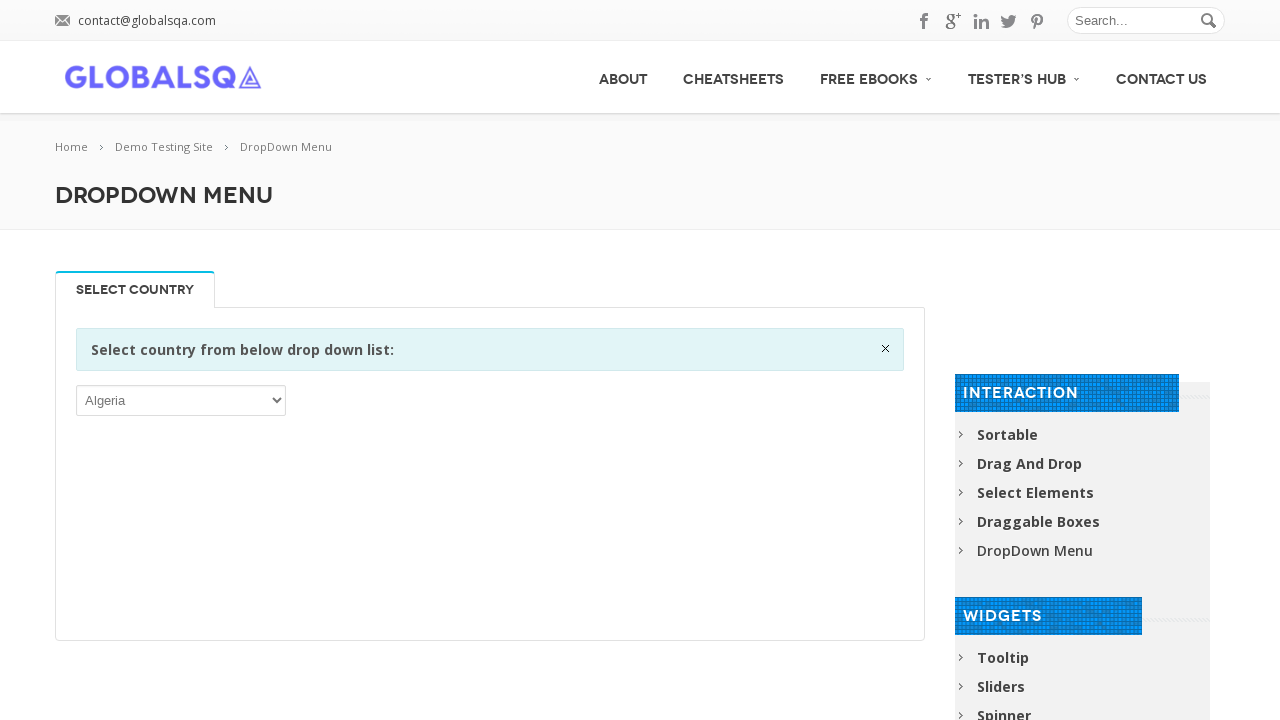

Waited 1000ms for new selection to register
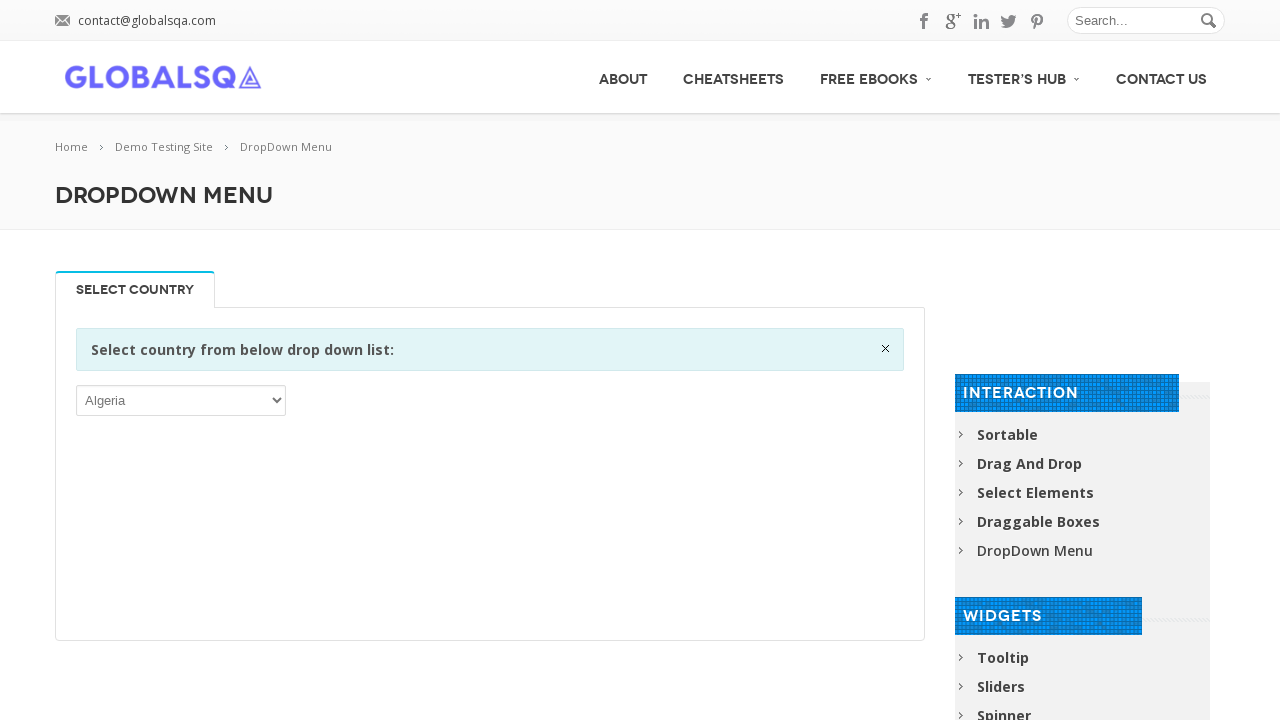

Verified selected option text: Algeria
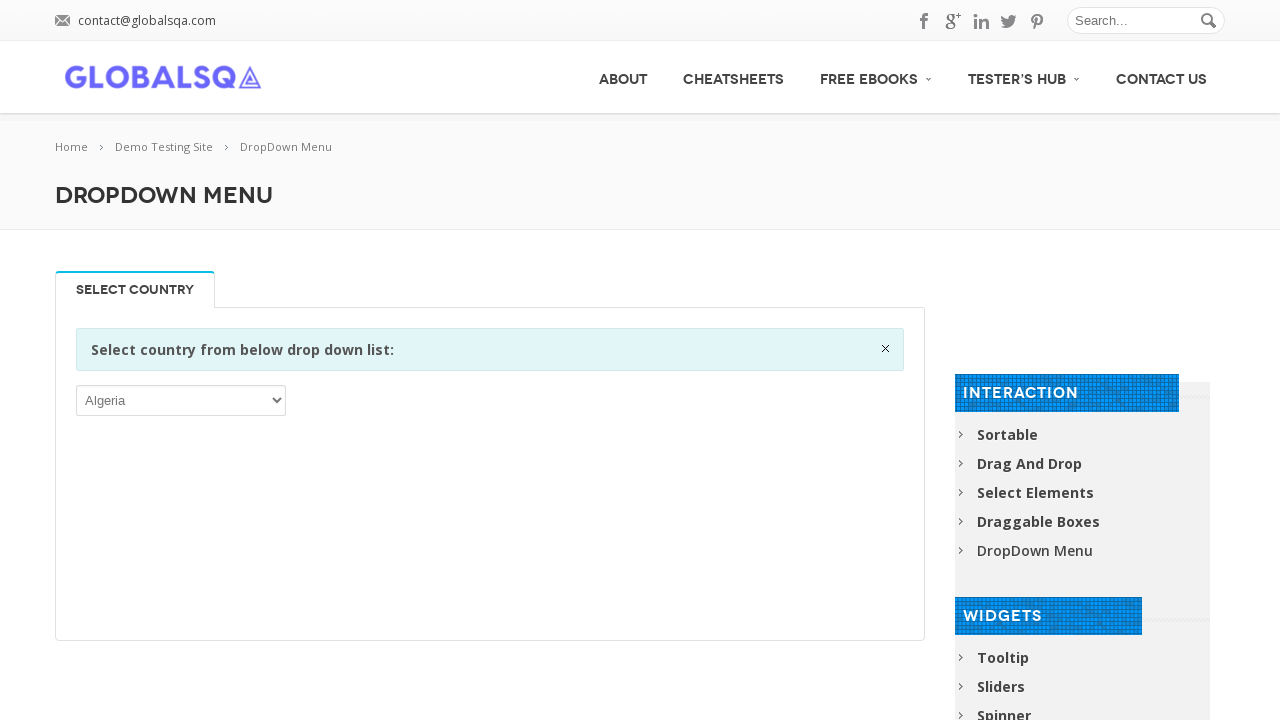

Printed selected option: Algeria
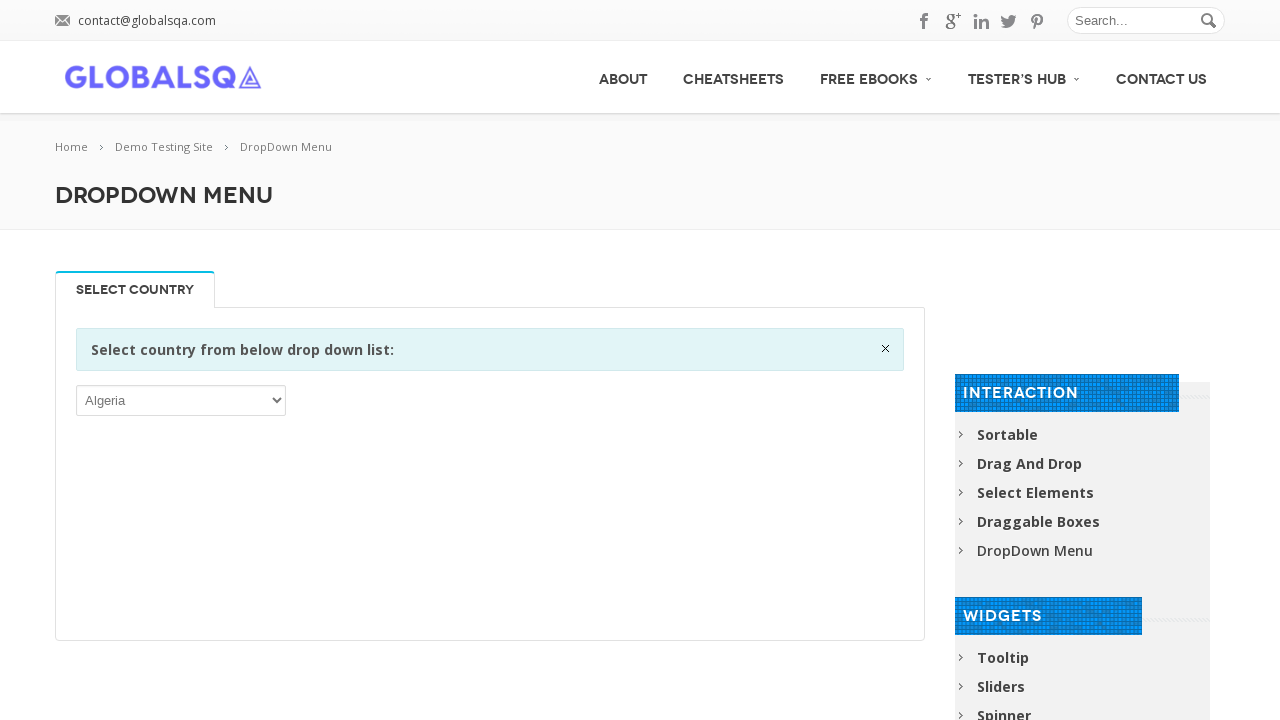

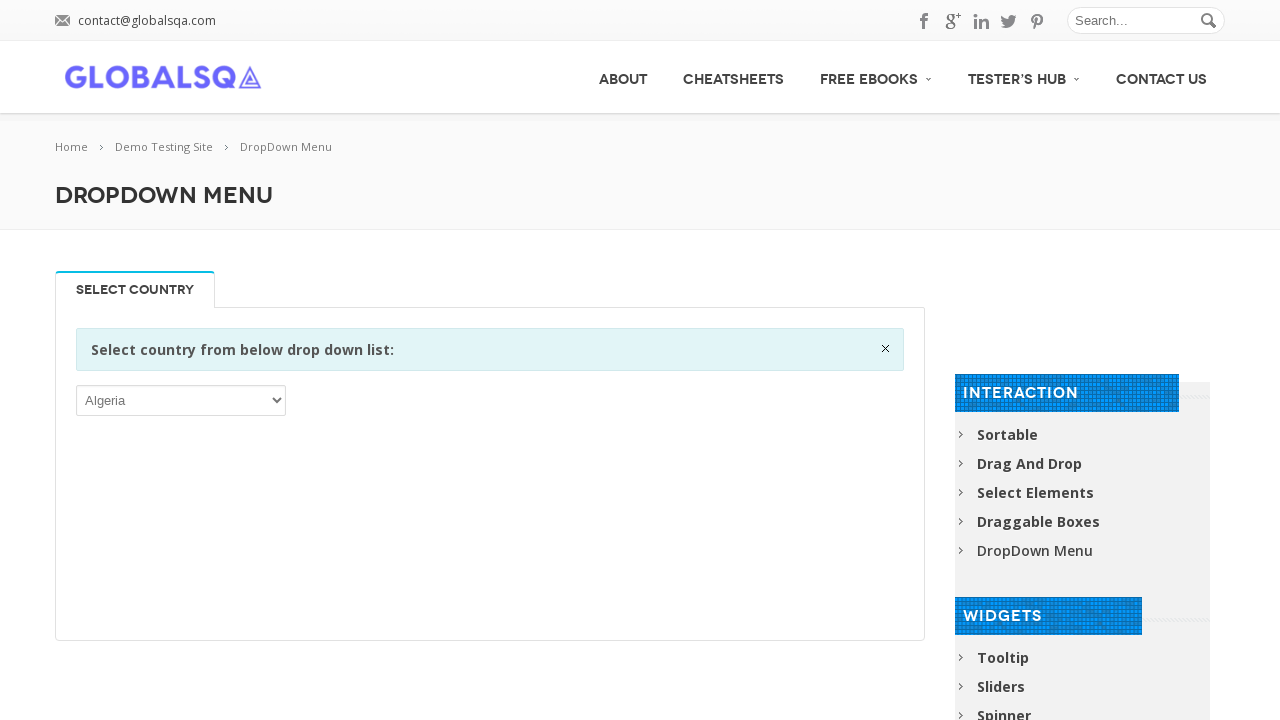